Tests that the todo counter displays the correct number of items as todos are added

Starting URL: https://demo.playwright.dev/todomvc

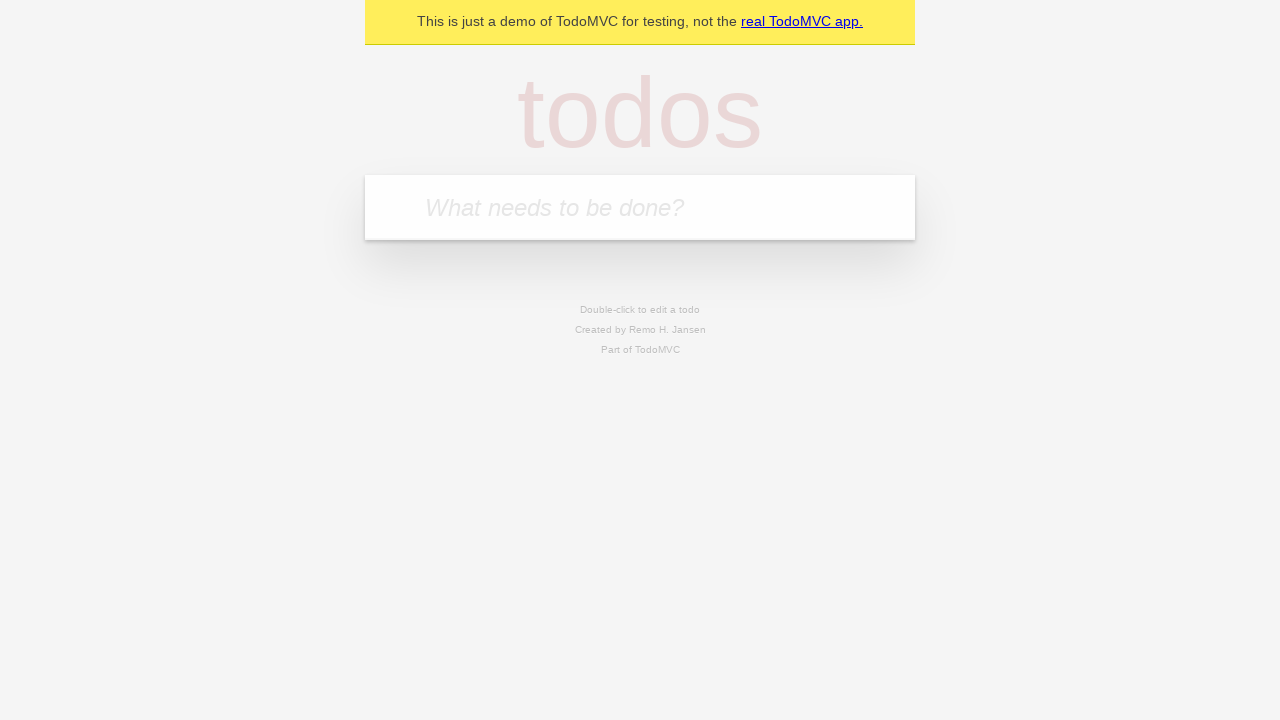

Located the todo input field
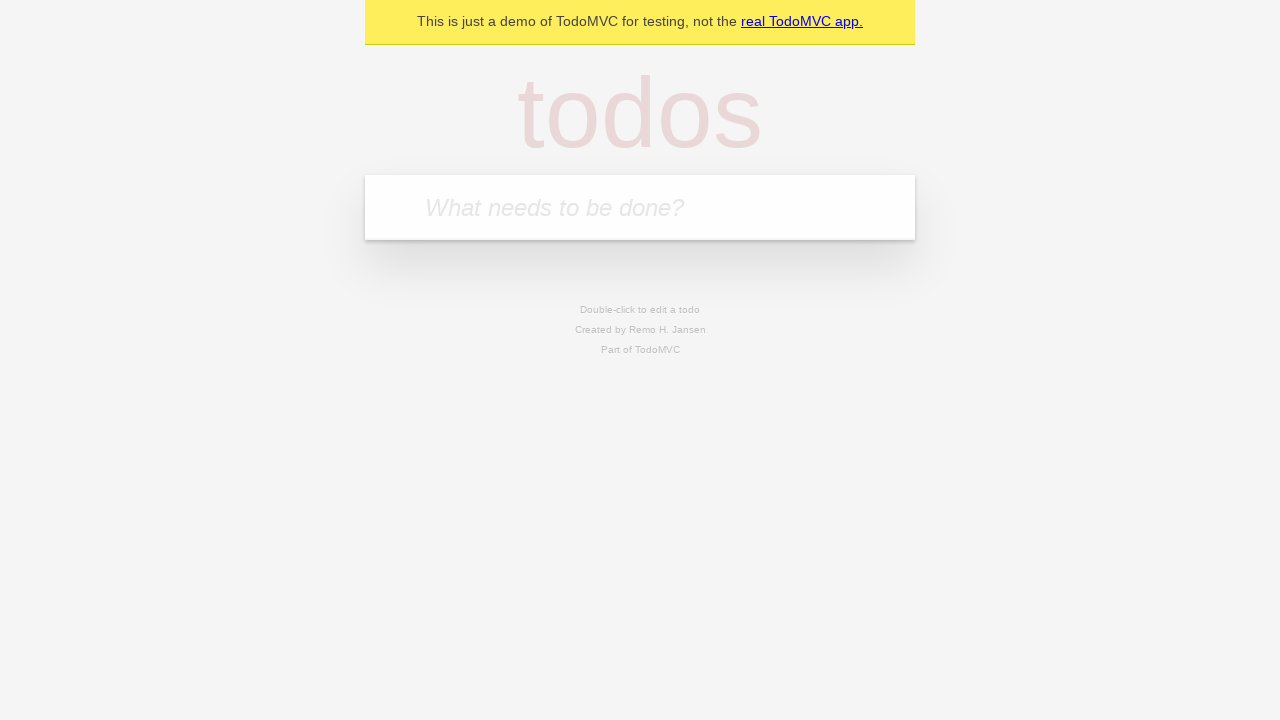

Filled first todo item 'buy some cheese' on internal:attr=[placeholder="What needs to be done?"i]
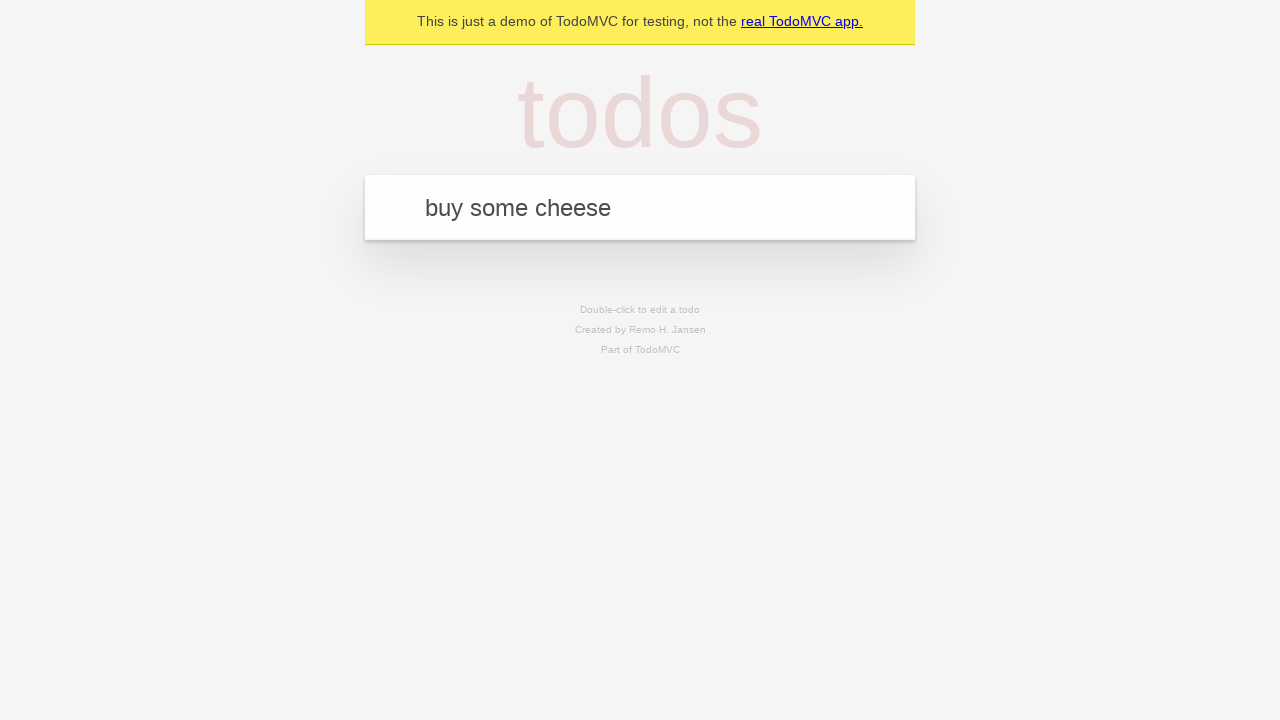

Pressed Enter to add first todo item on internal:attr=[placeholder="What needs to be done?"i]
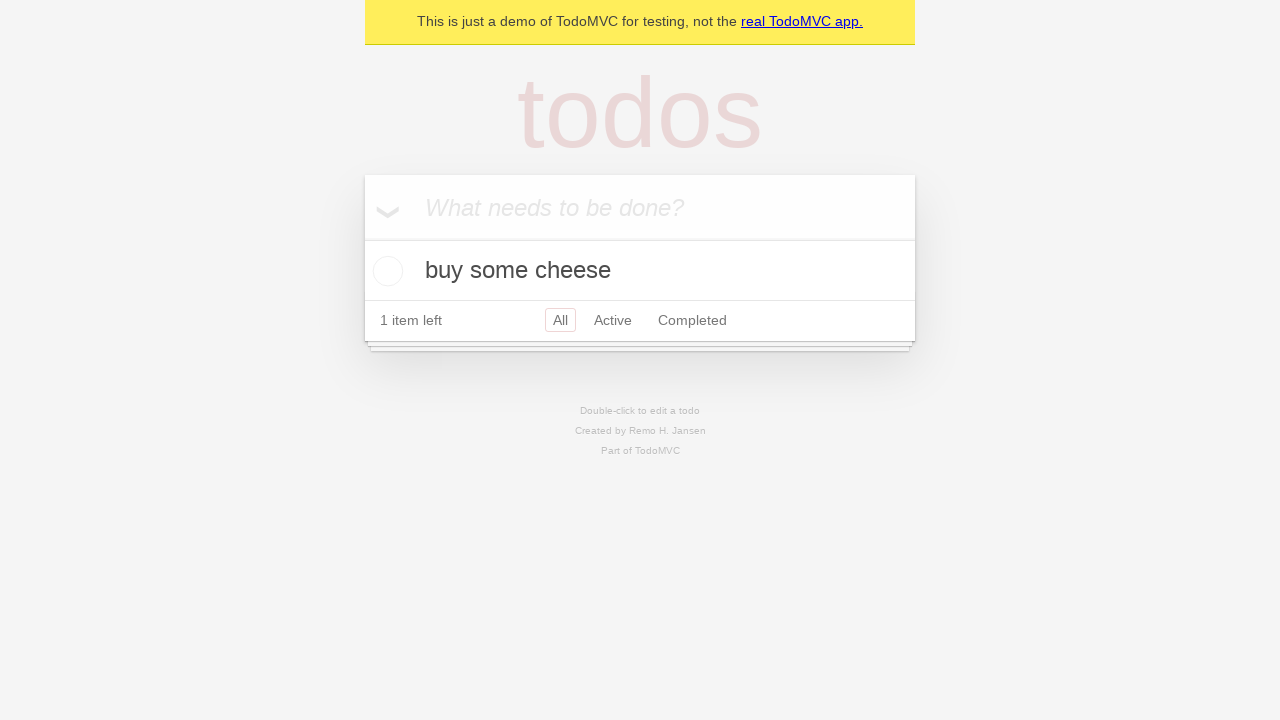

Waited for todo counter to load after adding first item
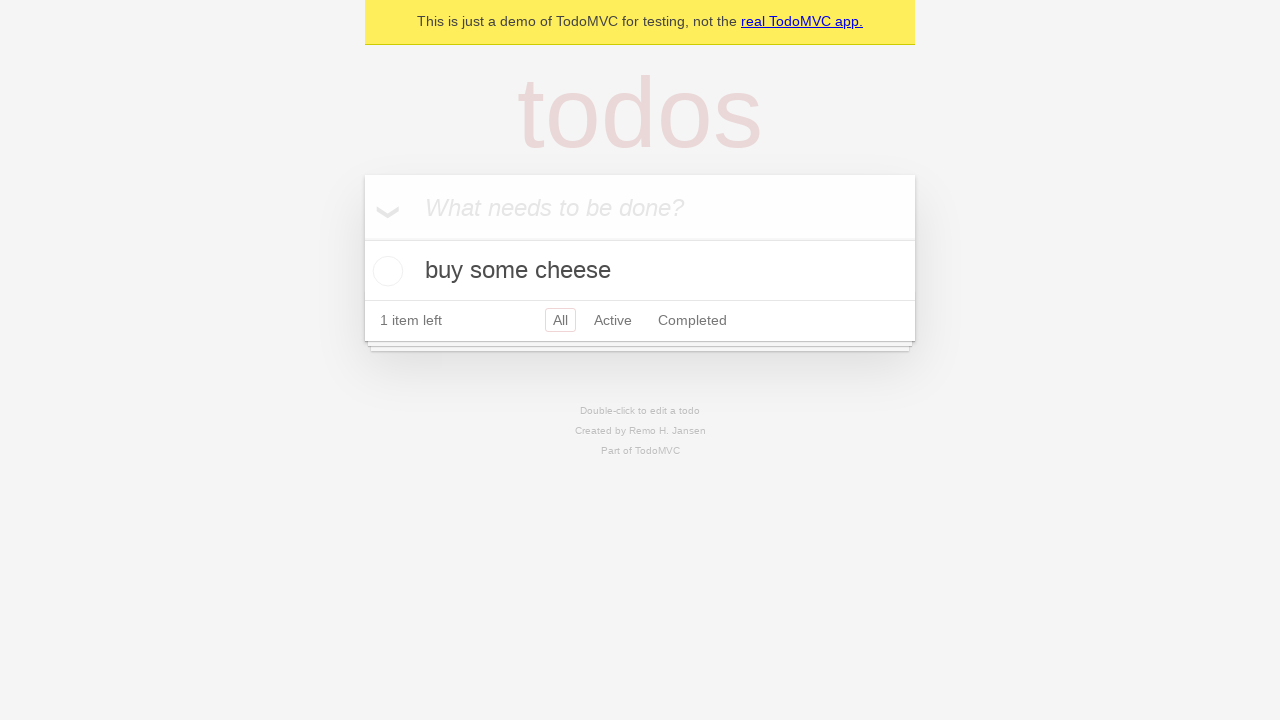

Filled second todo item 'feed the cat' on internal:attr=[placeholder="What needs to be done?"i]
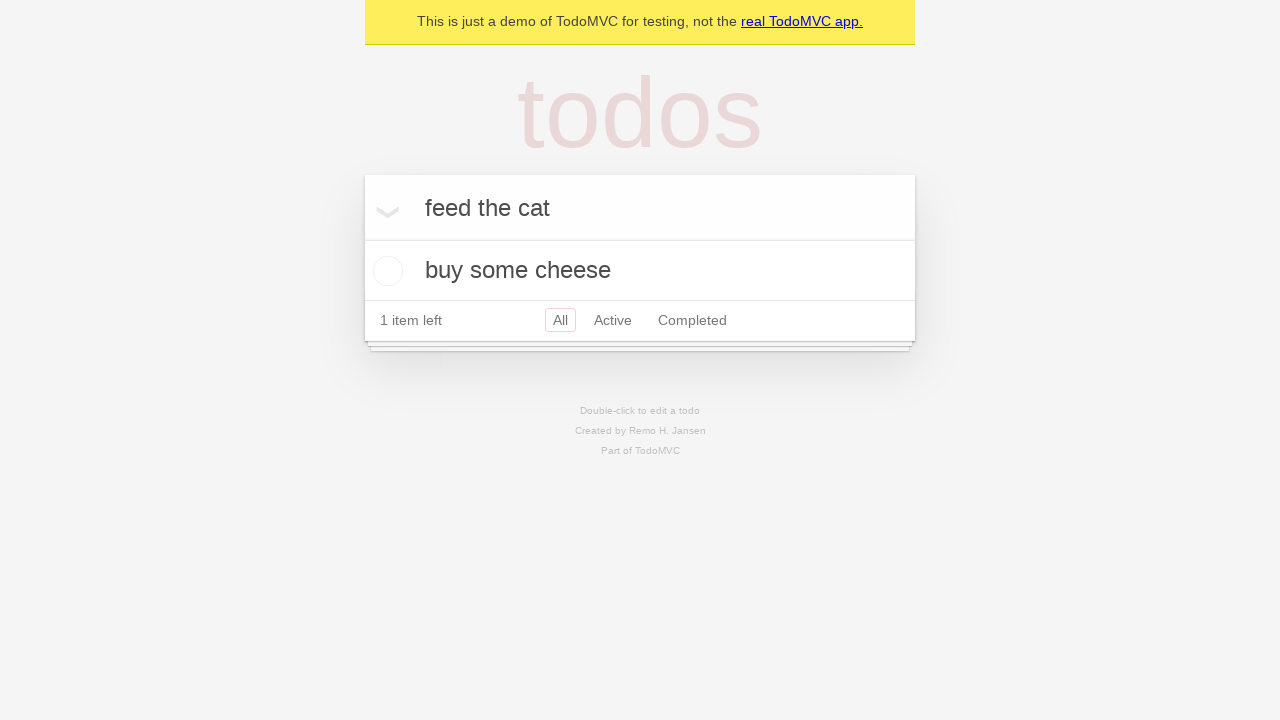

Pressed Enter to add second todo item on internal:attr=[placeholder="What needs to be done?"i]
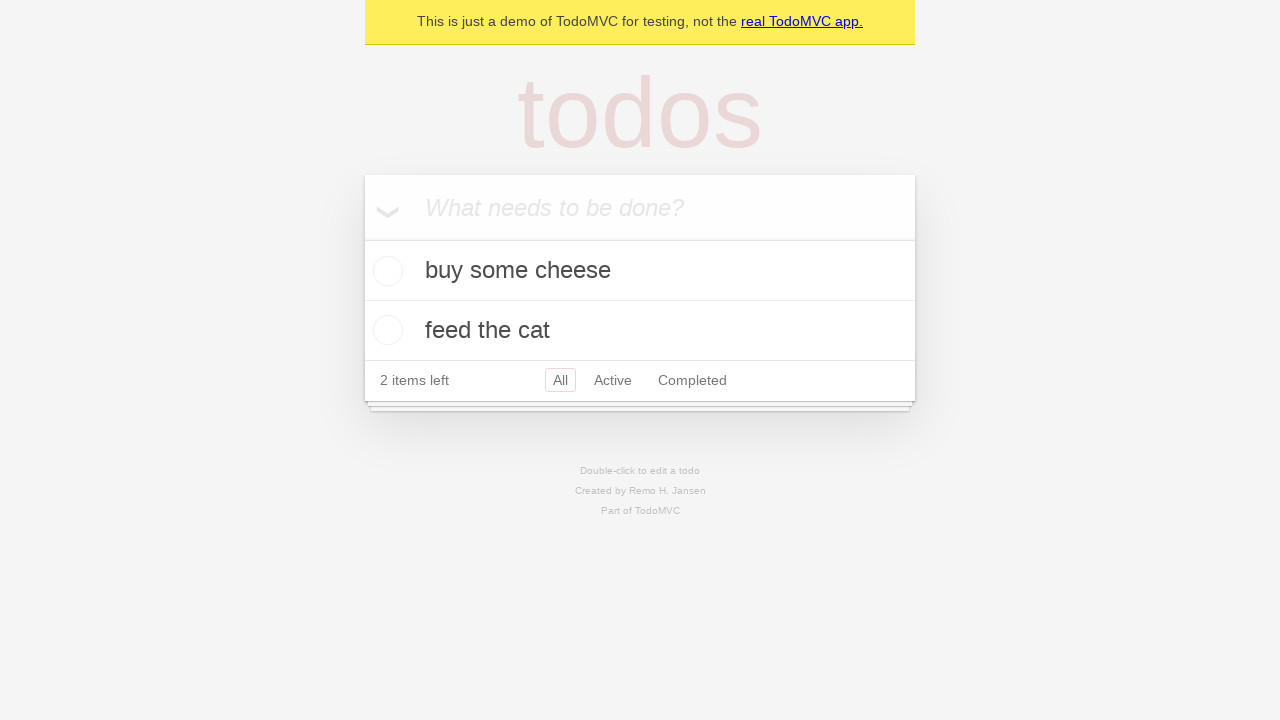

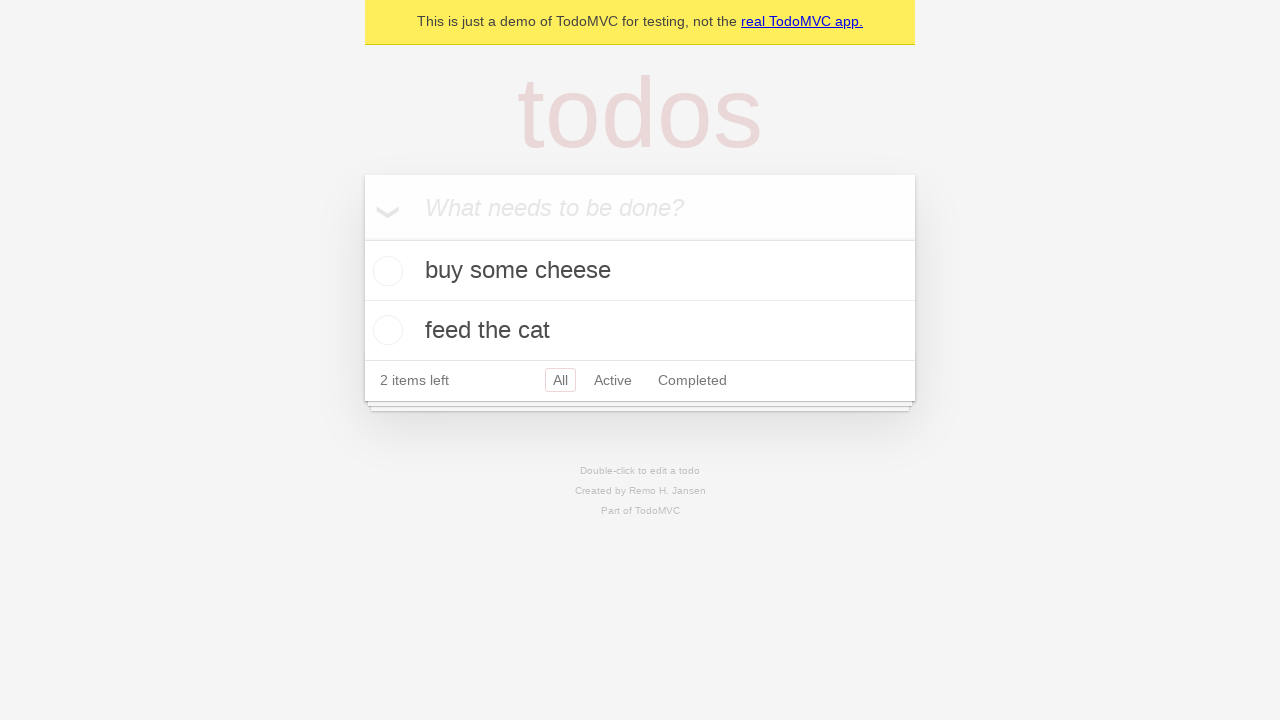